Tests that edits are saved when the input field loses focus (blur event).

Starting URL: https://demo.playwright.dev/todomvc

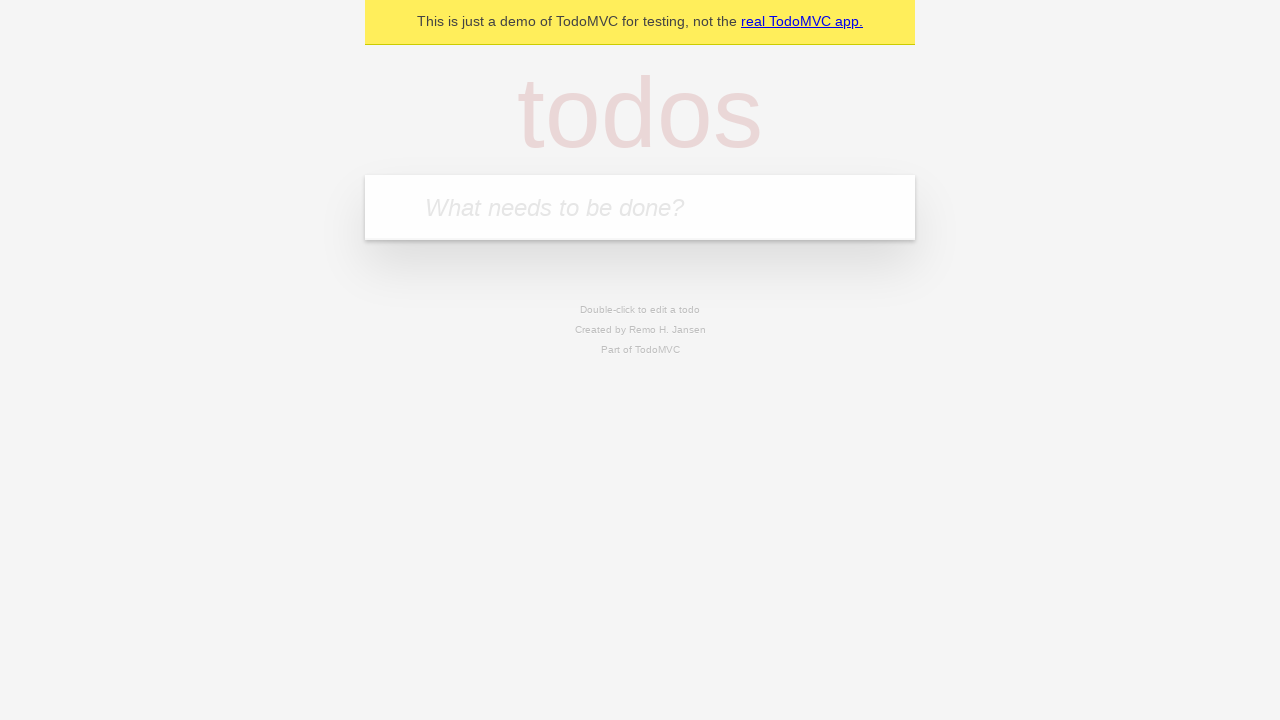

Filled todo input with 'buy some cheese' on internal:attr=[placeholder="What needs to be done?"i]
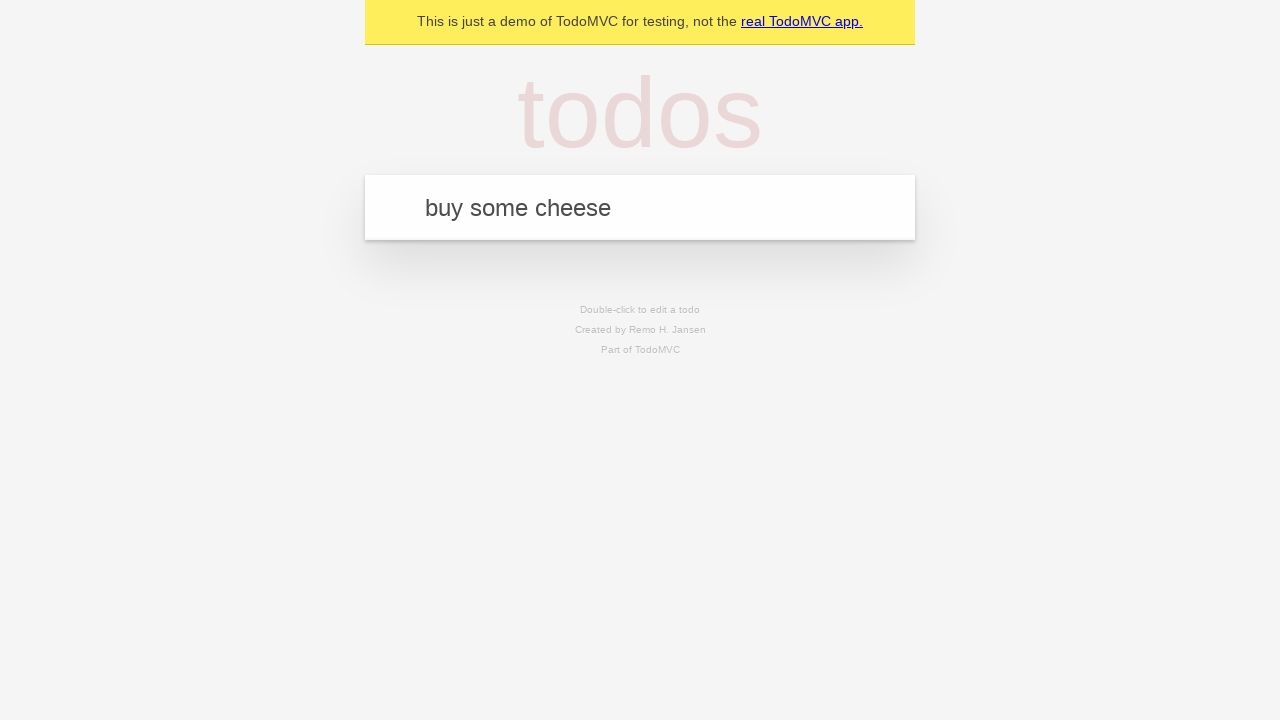

Pressed Enter to add first todo on internal:attr=[placeholder="What needs to be done?"i]
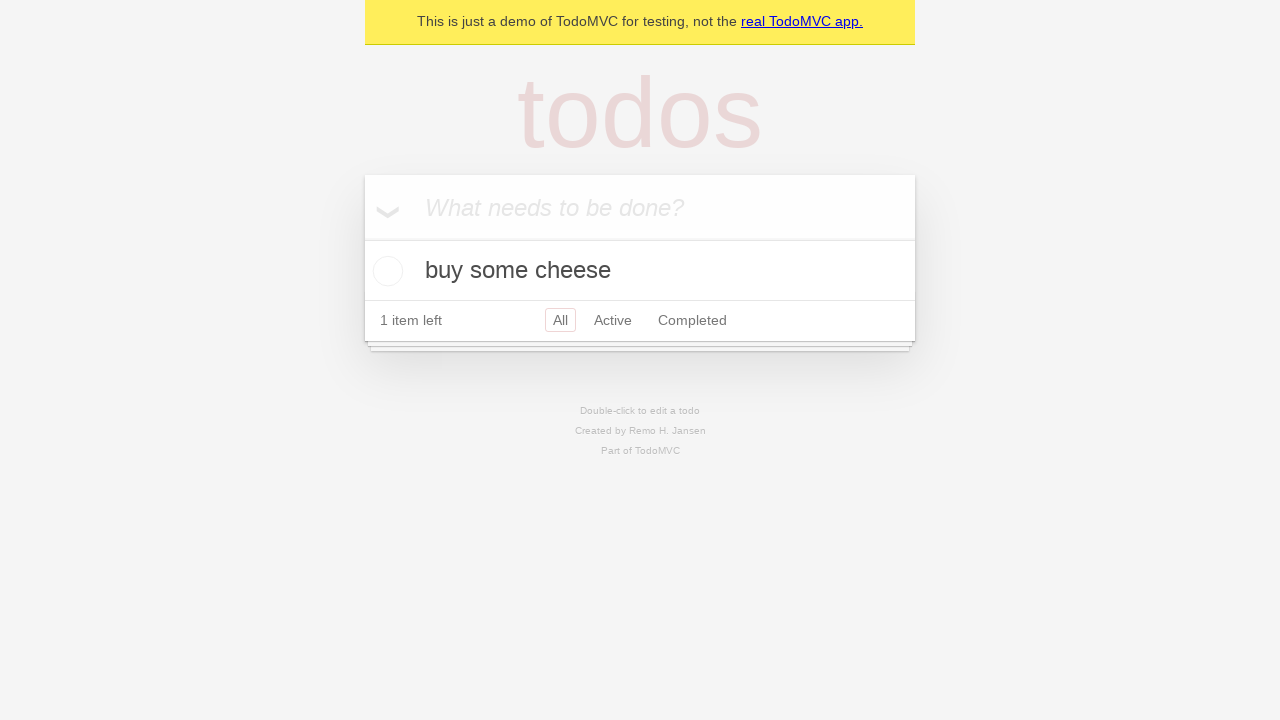

Filled todo input with 'feed the cat' on internal:attr=[placeholder="What needs to be done?"i]
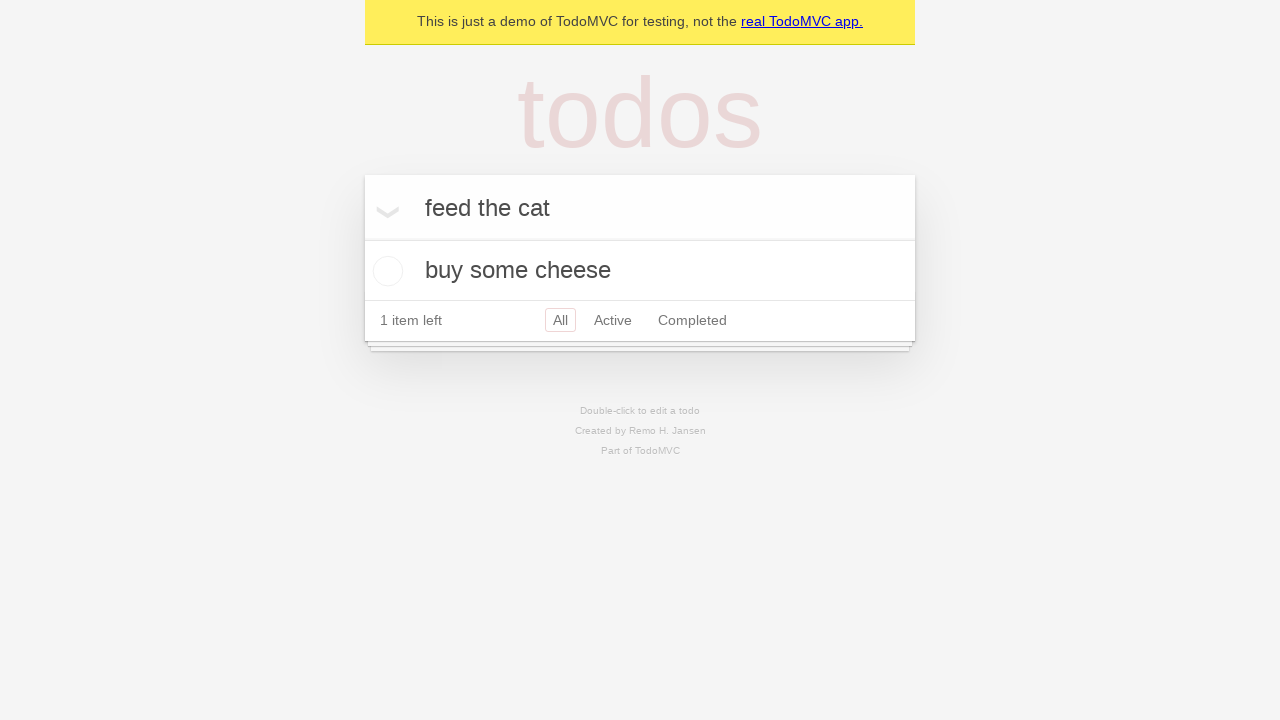

Pressed Enter to add second todo on internal:attr=[placeholder="What needs to be done?"i]
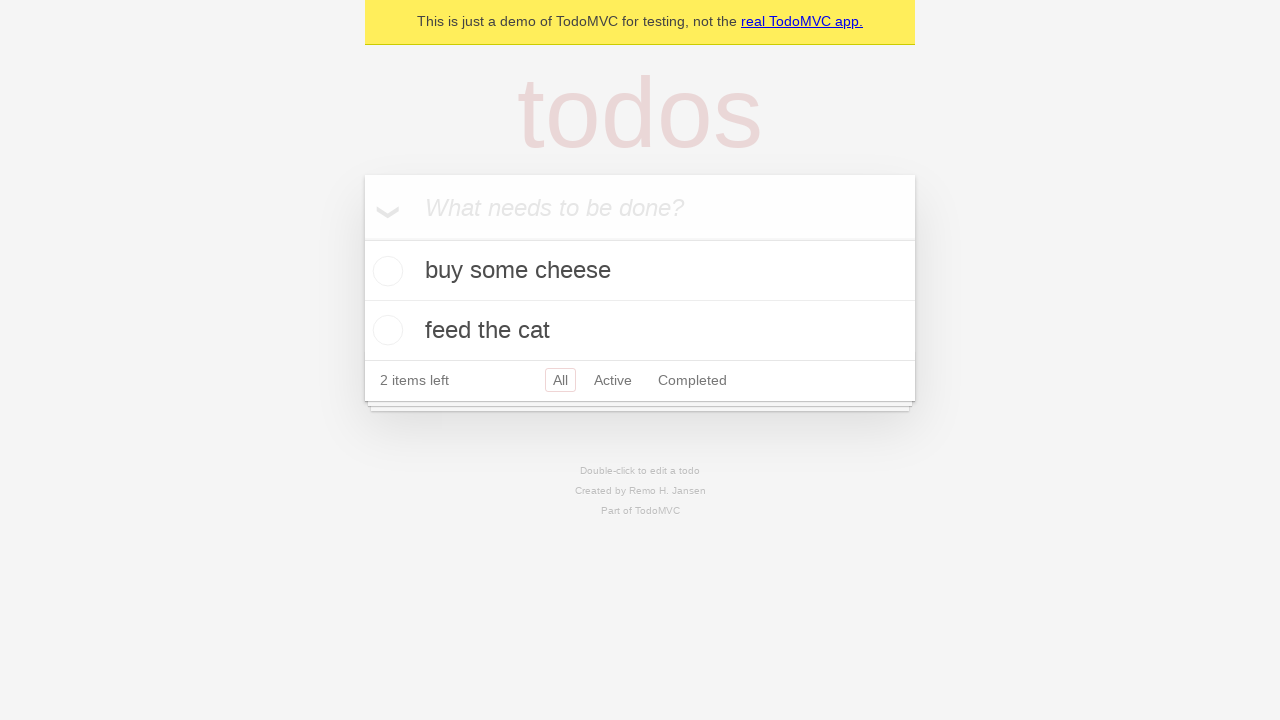

Filled todo input with 'book a doctors appointment' on internal:attr=[placeholder="What needs to be done?"i]
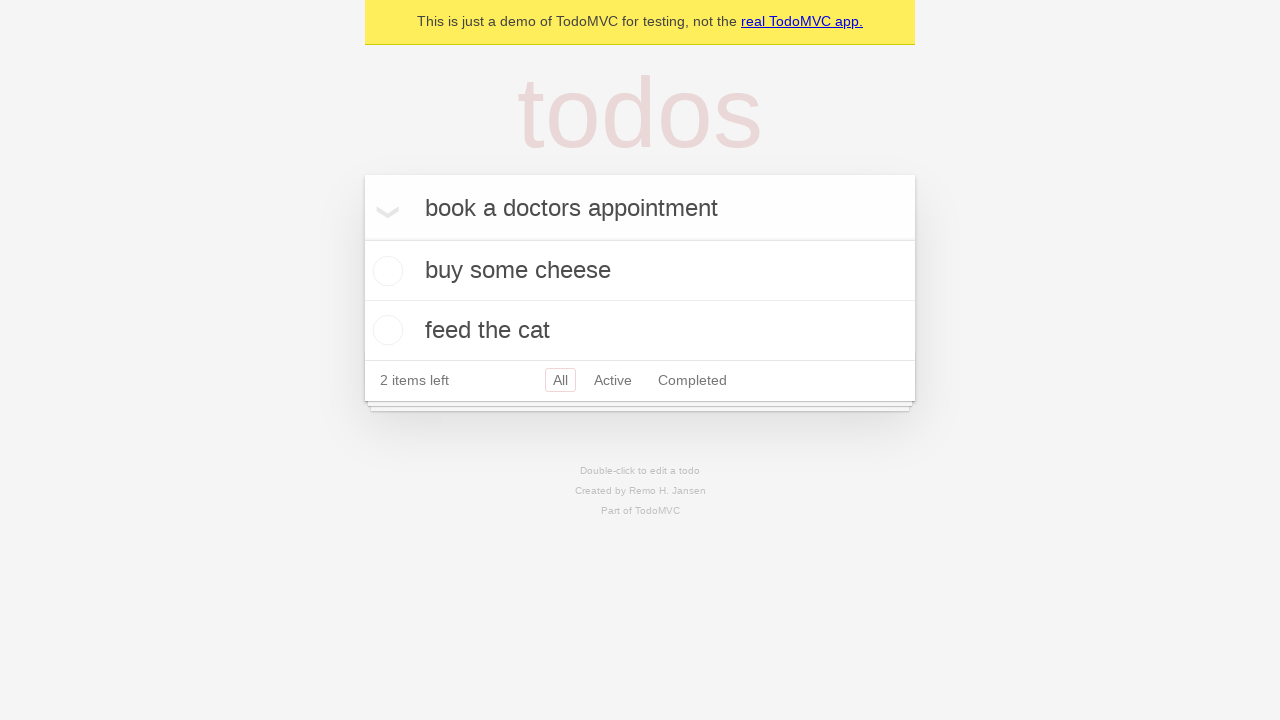

Pressed Enter to add third todo on internal:attr=[placeholder="What needs to be done?"i]
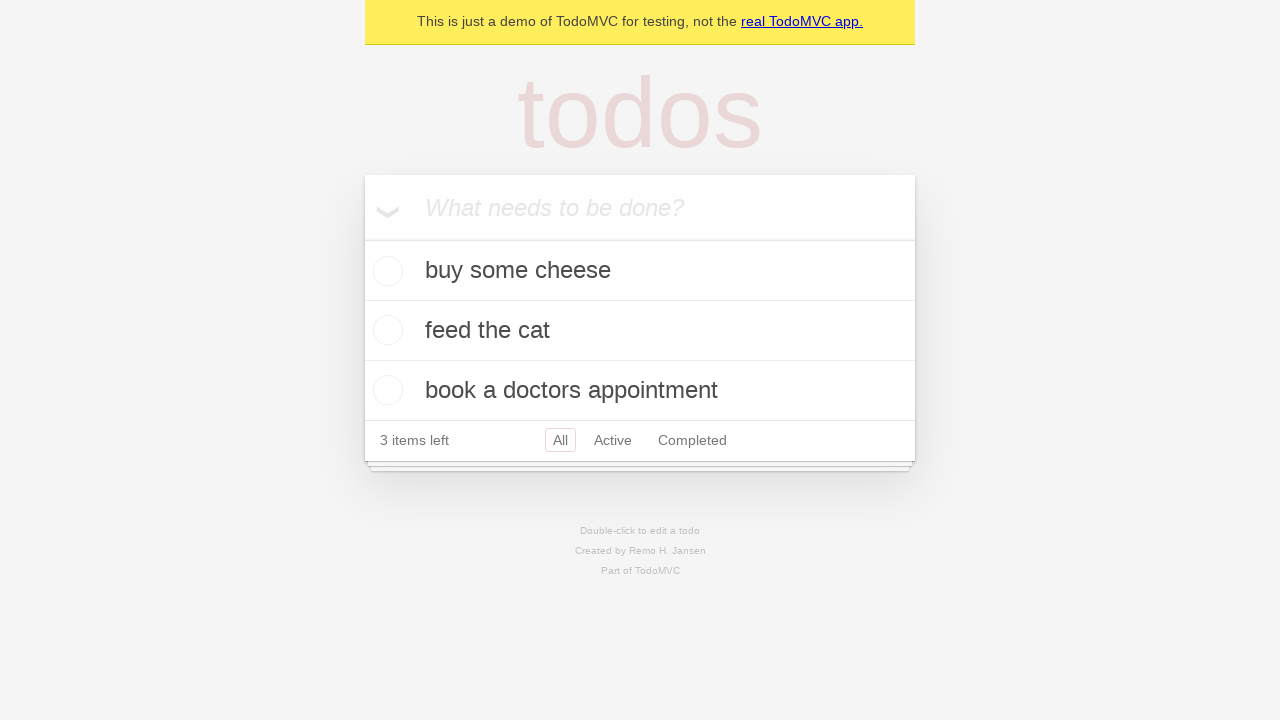

Double-clicked second todo item to enter edit mode at (640, 331) on internal:testid=[data-testid="todo-item"s] >> nth=1
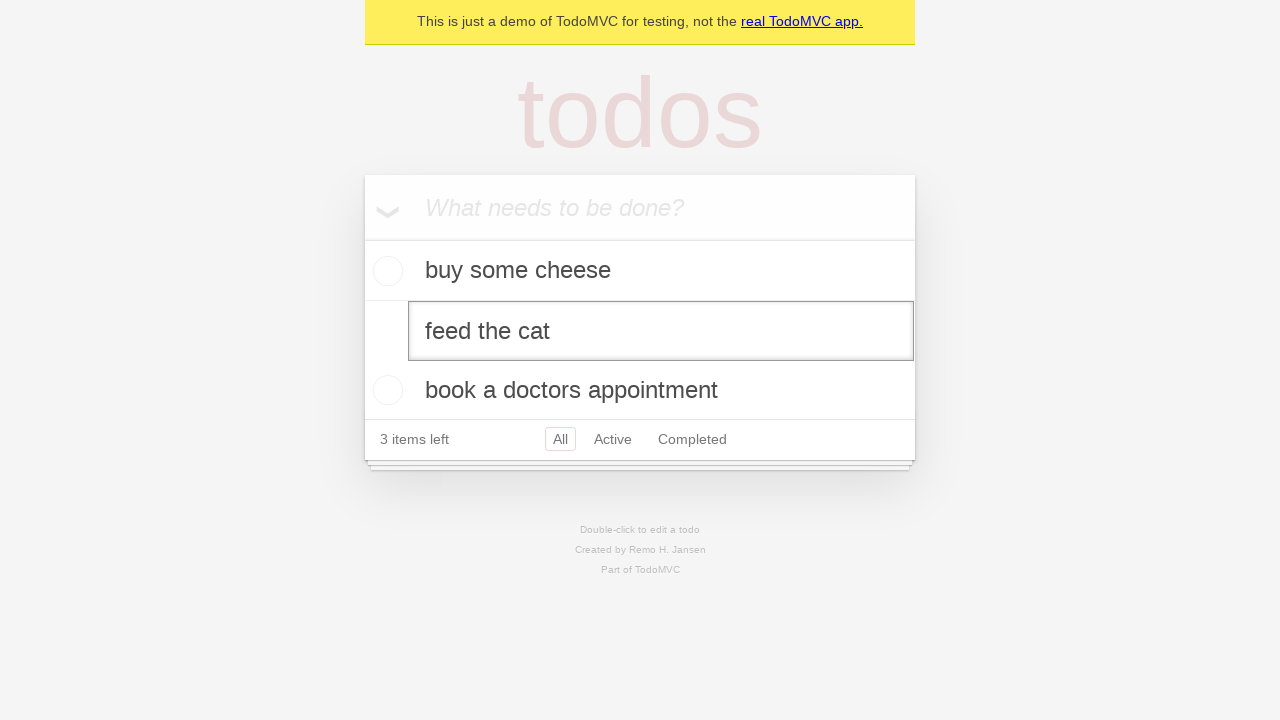

Filled edit textbox with 'buy some sausages' on internal:testid=[data-testid="todo-item"s] >> nth=1 >> internal:role=textbox[nam
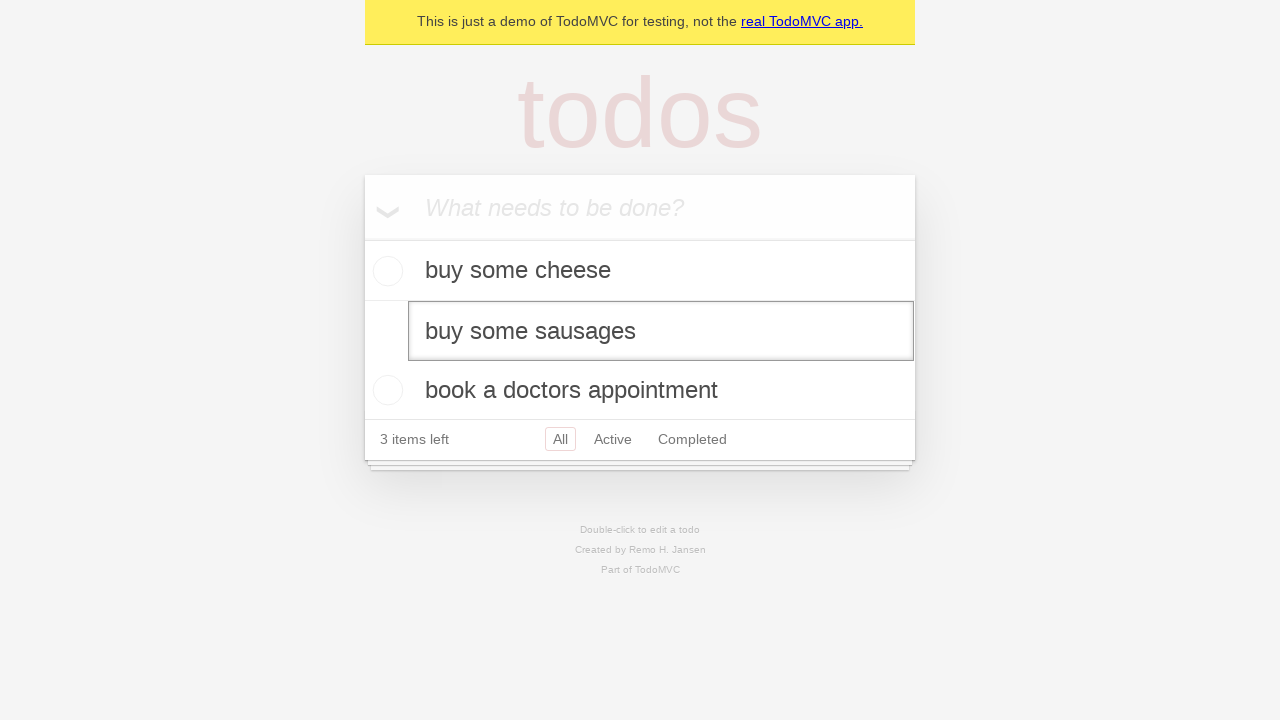

Triggered blur event on edit textbox to save changes
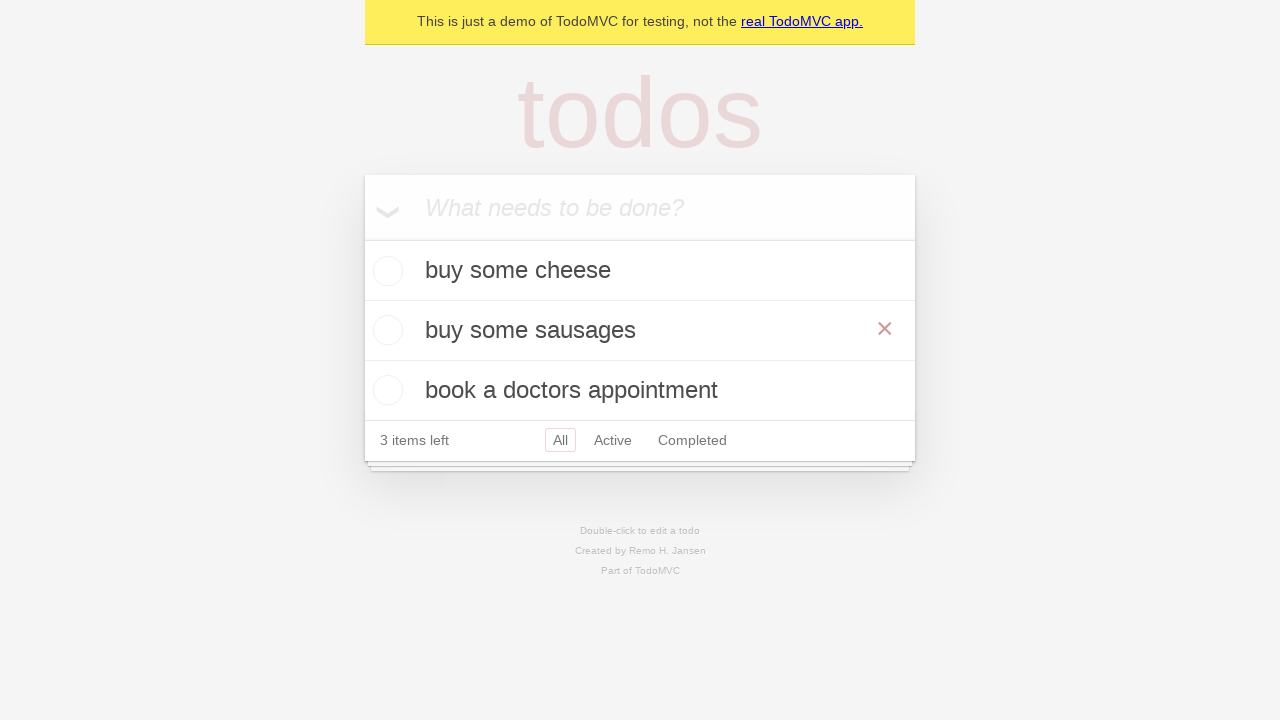

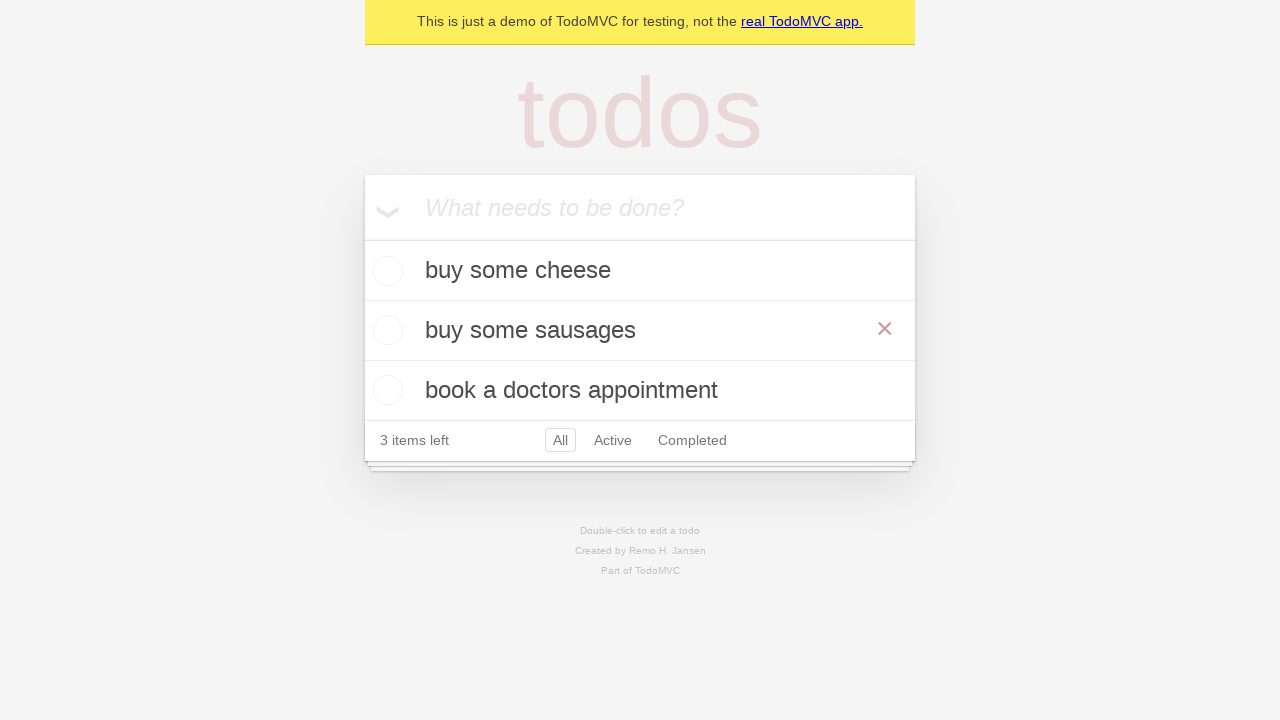